Tests navigation on the Automation Testing website by clicking on the Toggle link and then the Actions link to navigate between pages.

Starting URL: https://www.automationtesting.co.uk

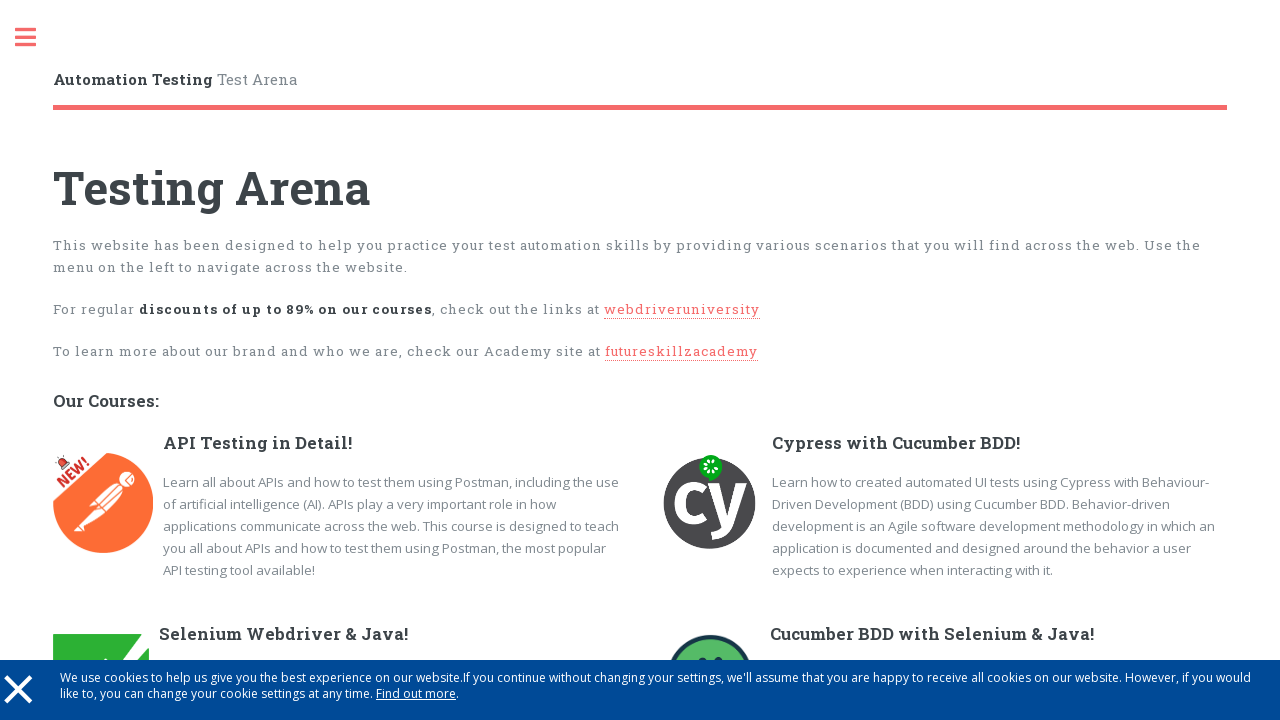

Automation Testing website loaded and network idle
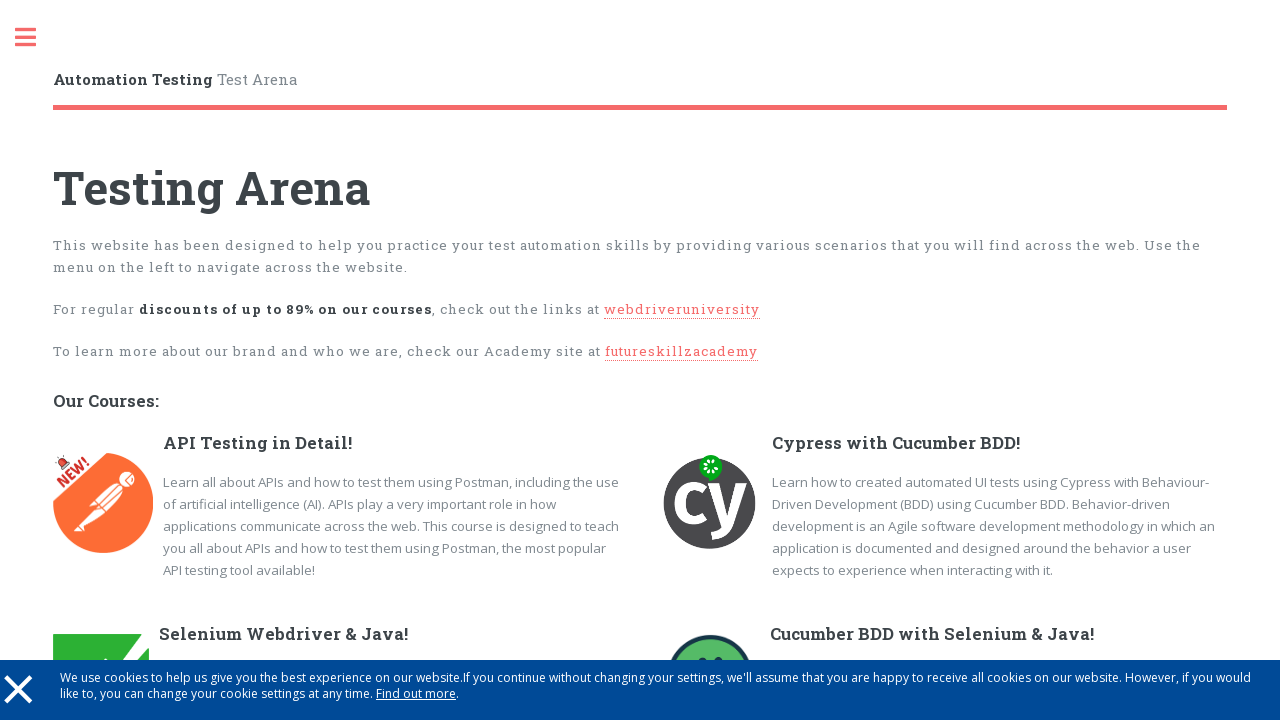

Clicked on Toggle link at (36, 38) on xpath=//a[normalize-space()='Toggle']
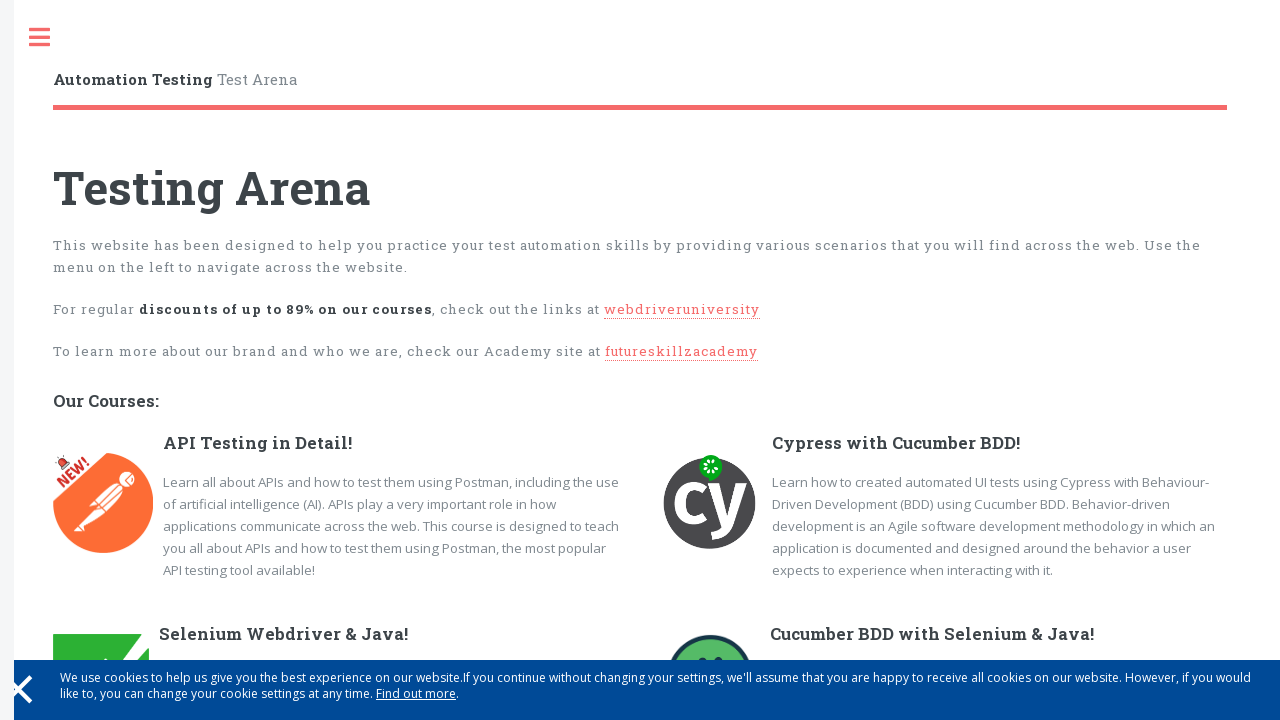

Toggle page loaded and network idle
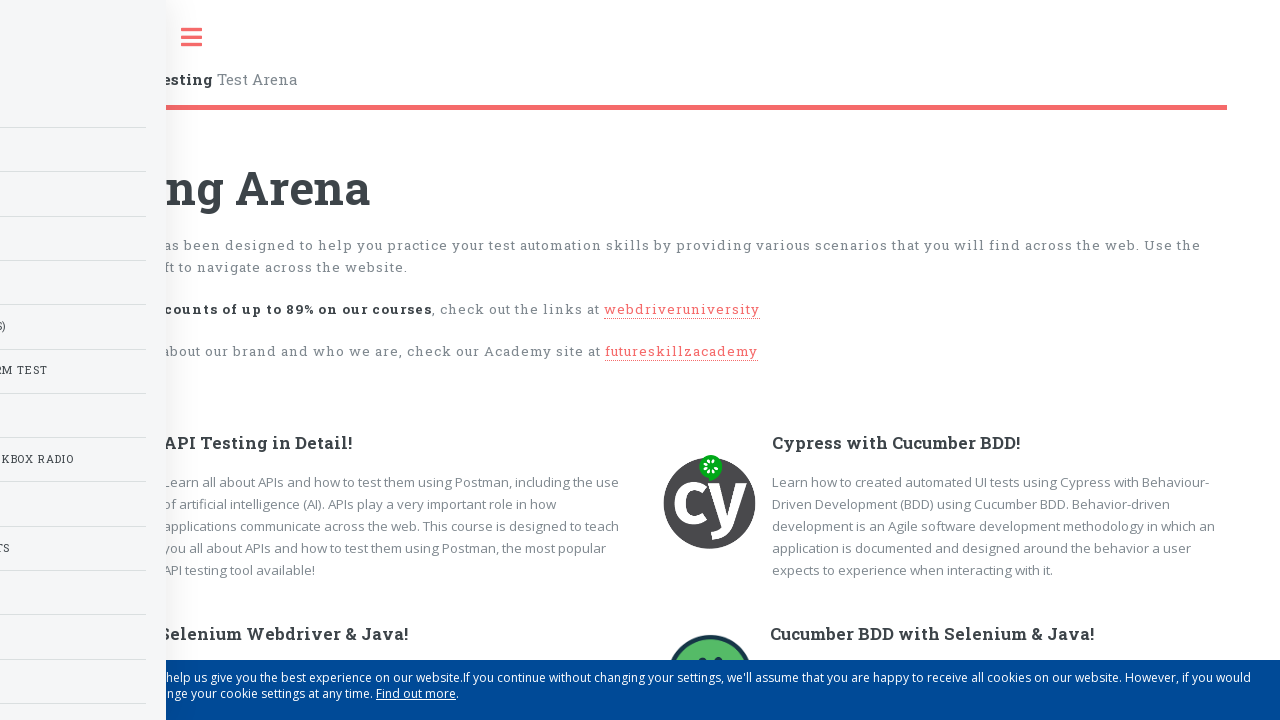

Clicked on Actions link at (144, 16) on xpath=//a[normalize-space()='Actions']
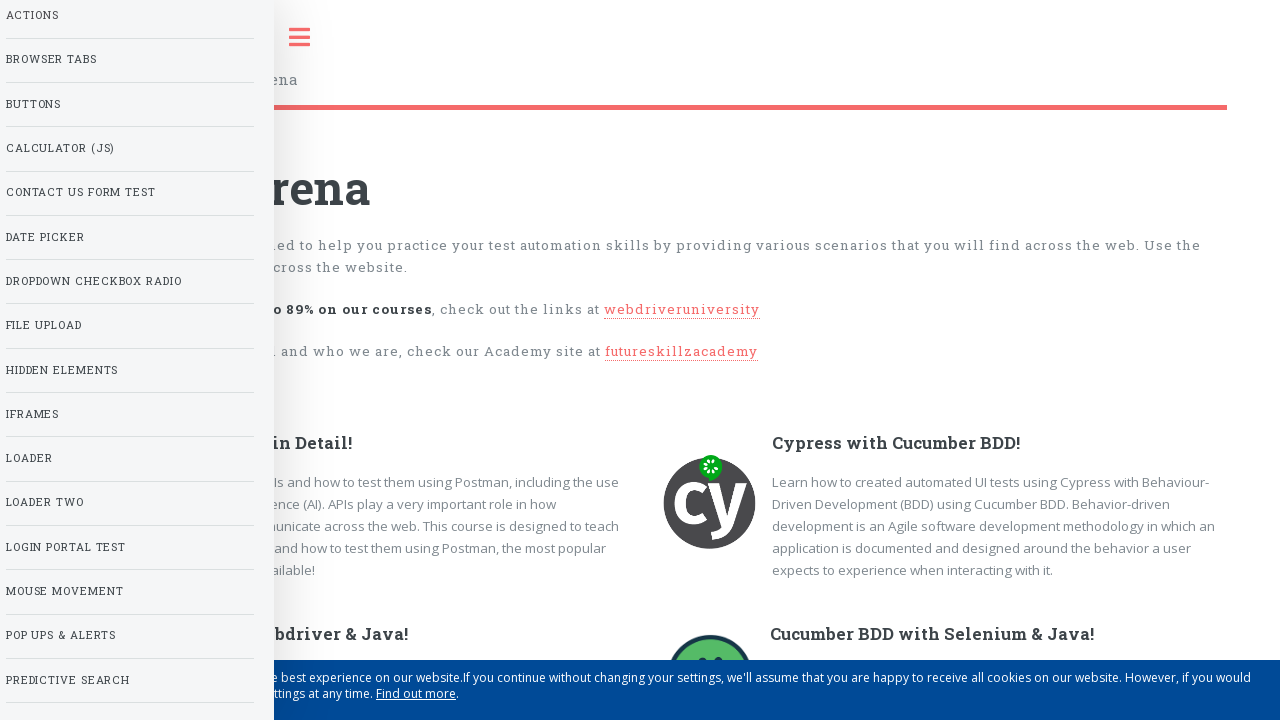

Actions page loaded and network idle
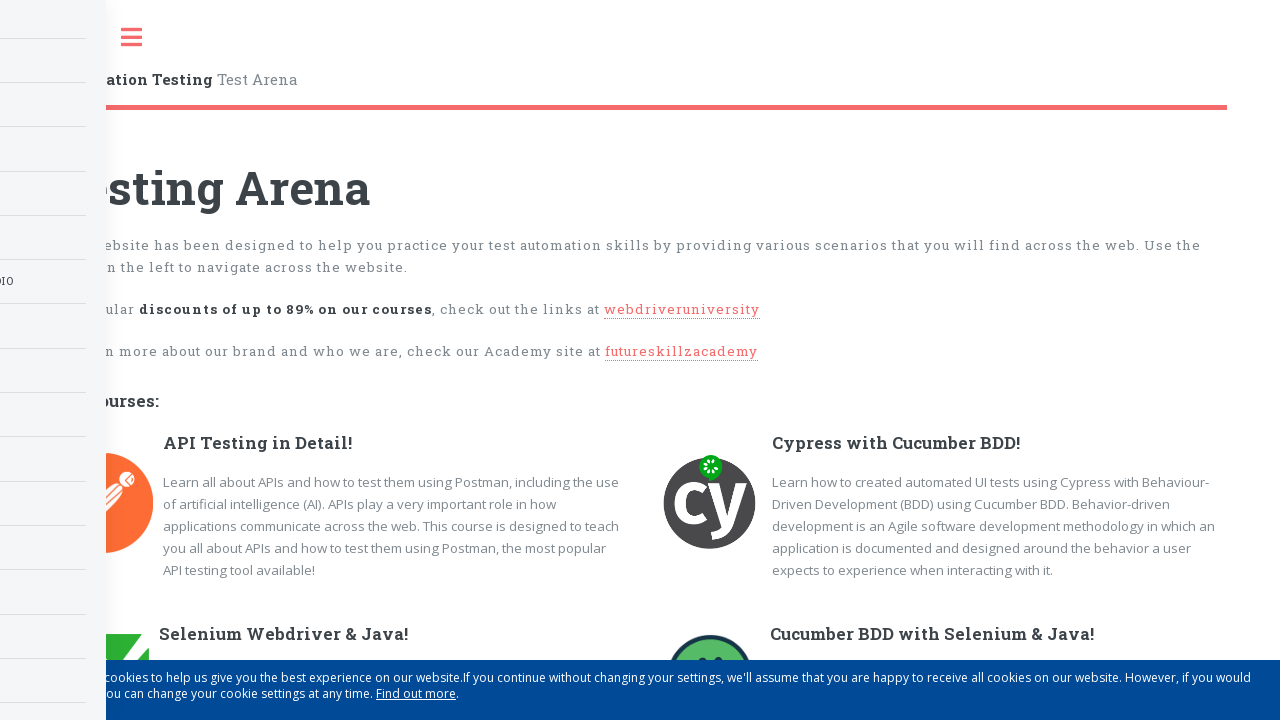

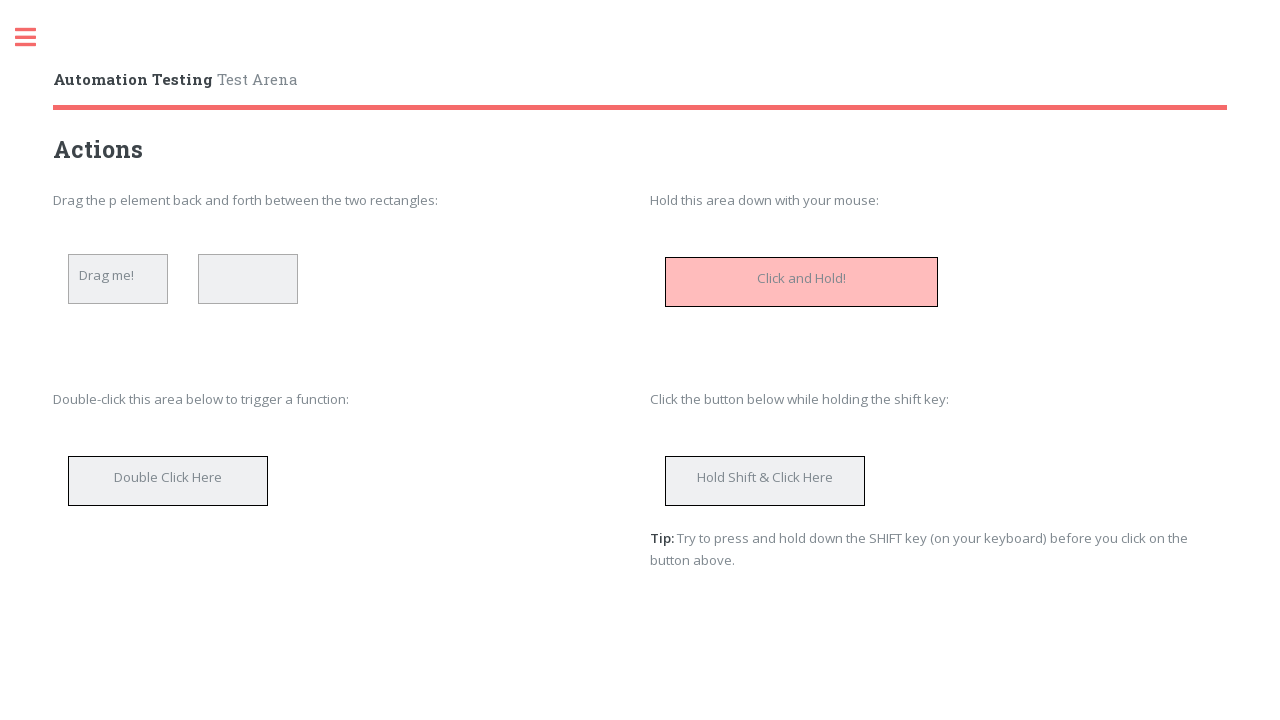